Tests accepting a JavaScript confirmation alert by clicking OK

Starting URL: https://www.hyrtutorials.com/p/alertsdemo.html

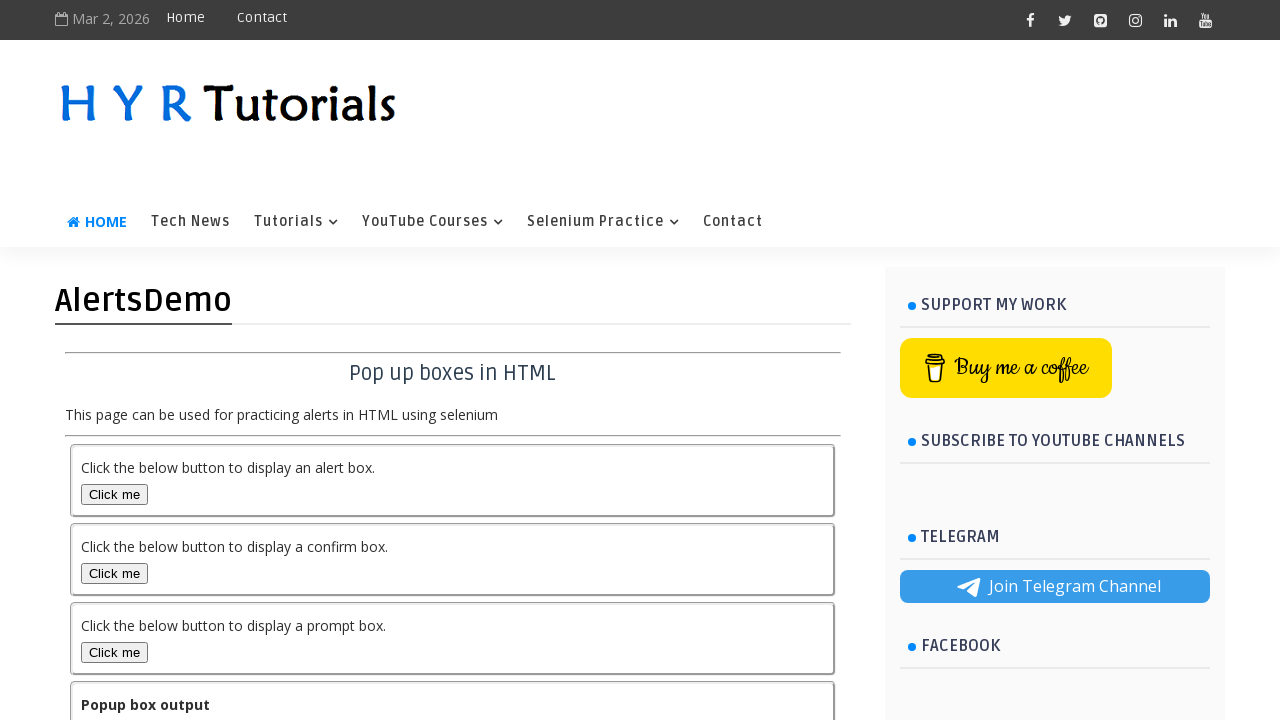

Set up dialog handler to accept confirmation alerts
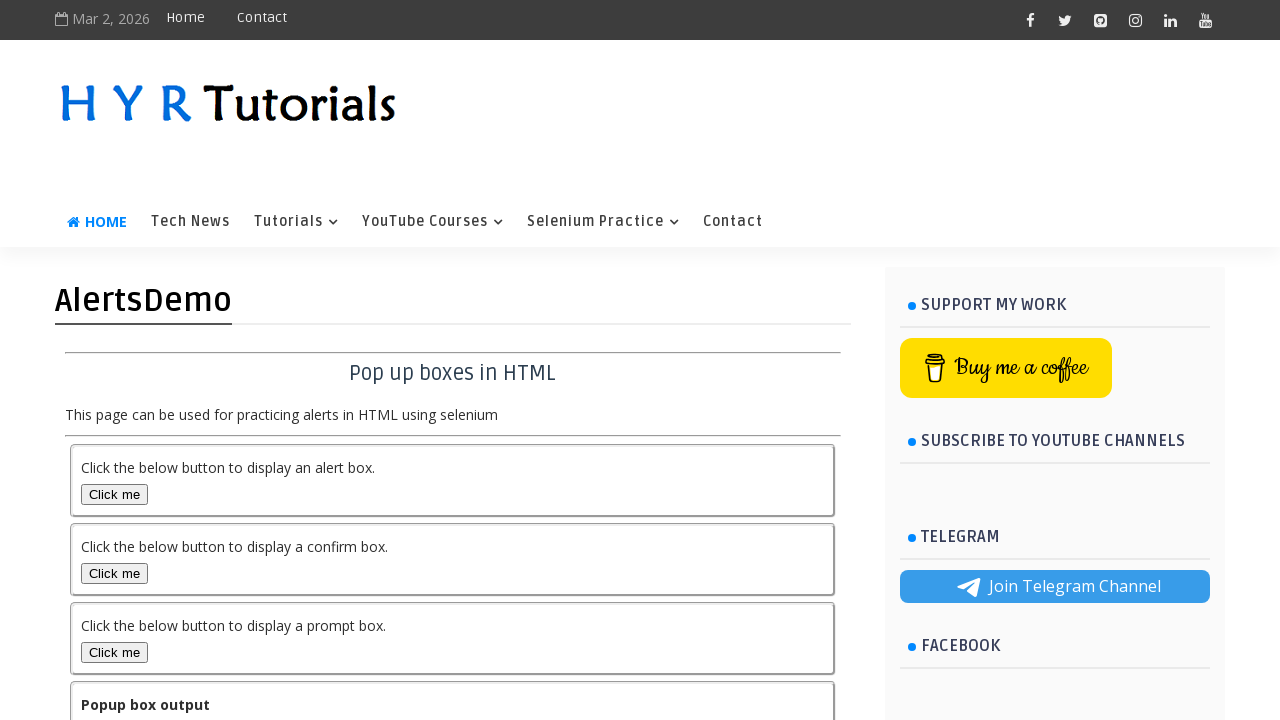

Clicked confirmBox button to trigger confirmation alert at (114, 573) on #confirmBox
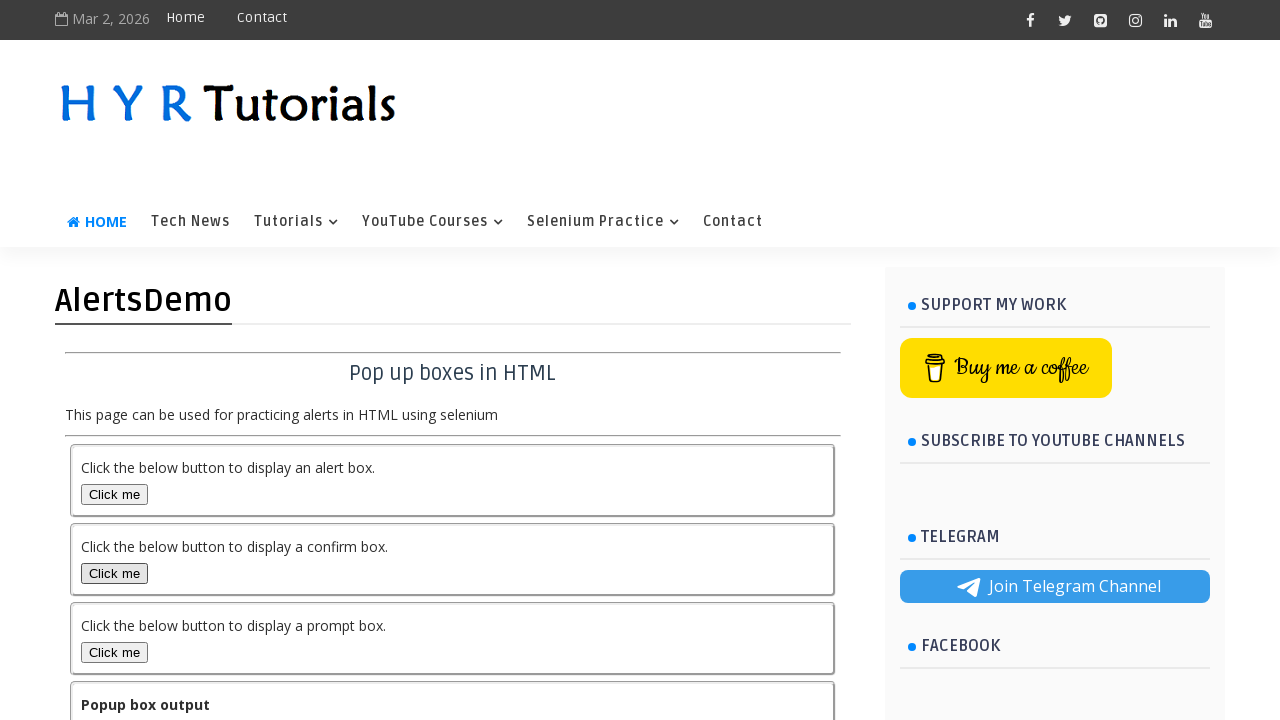

Output text element loaded
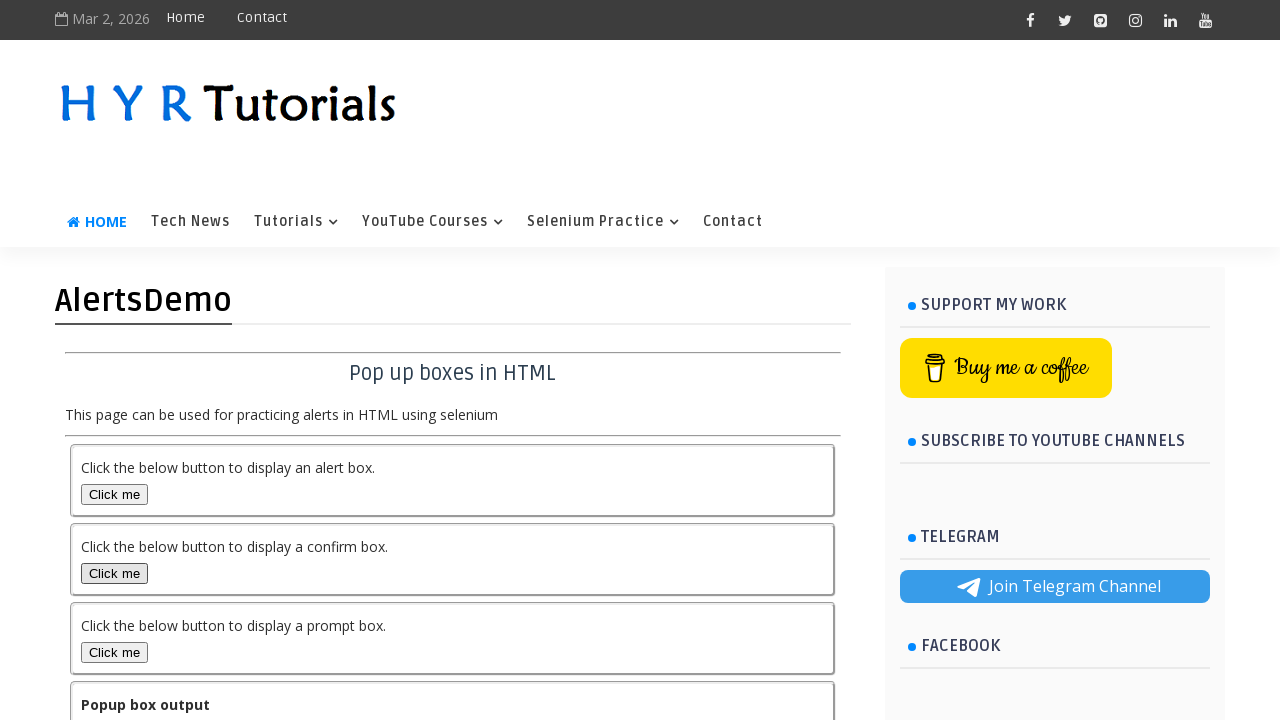

Retrieved output text content
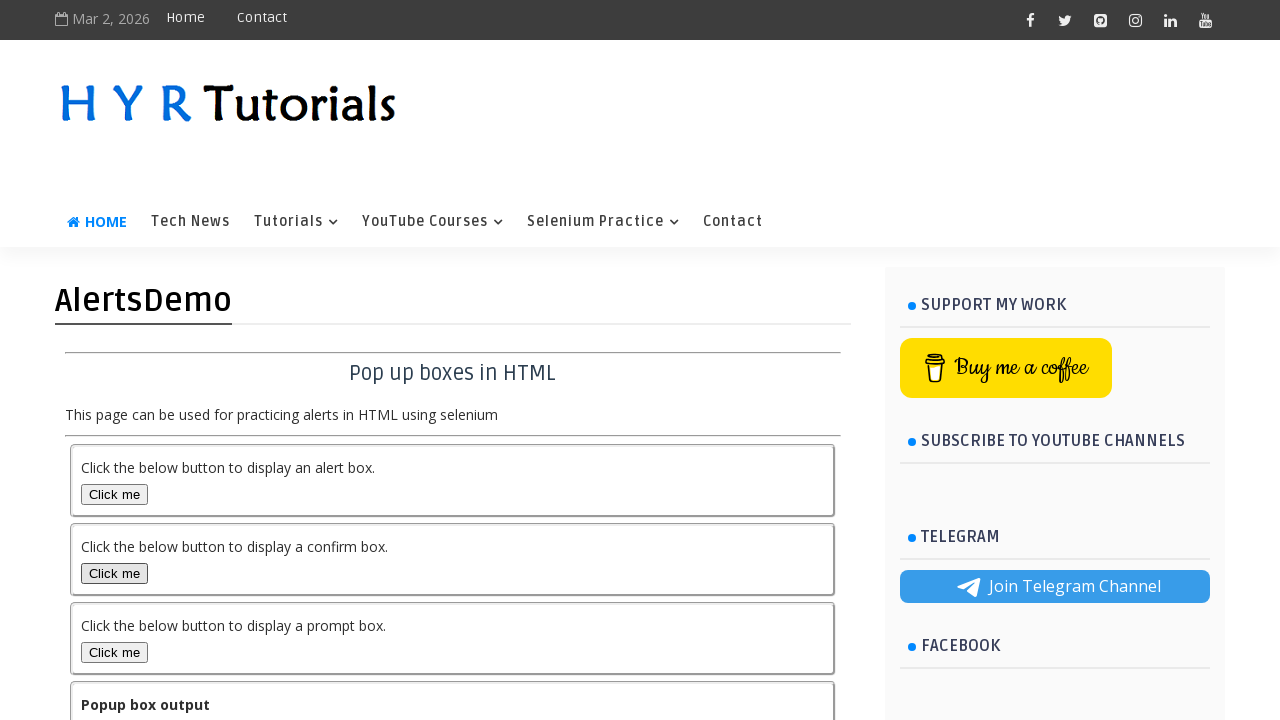

Verified that output contains 'You pressed OK in confirmation popup'
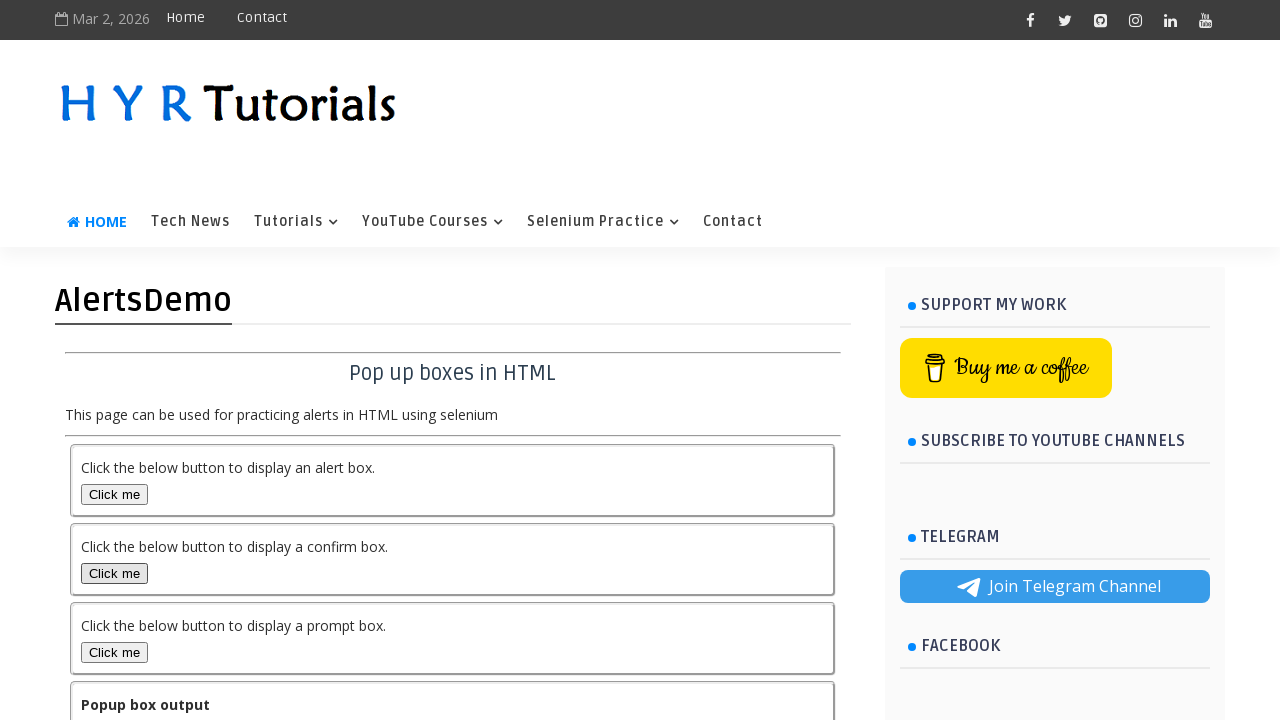

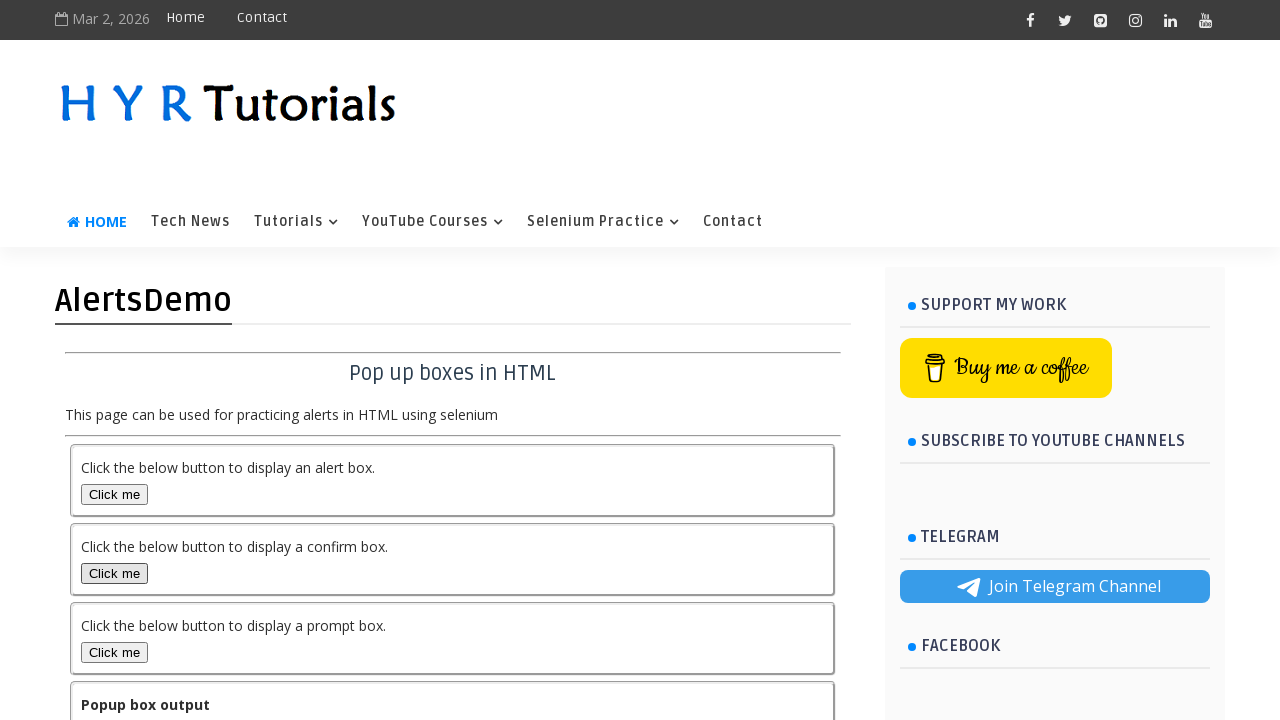